Tests a greeting form by entering the name "Вася" (Vasya), clicking the submit button, and verifying the greeting message displays correctly.

Starting URL: https://lm.skillbox.cc/qa_tester/module01/

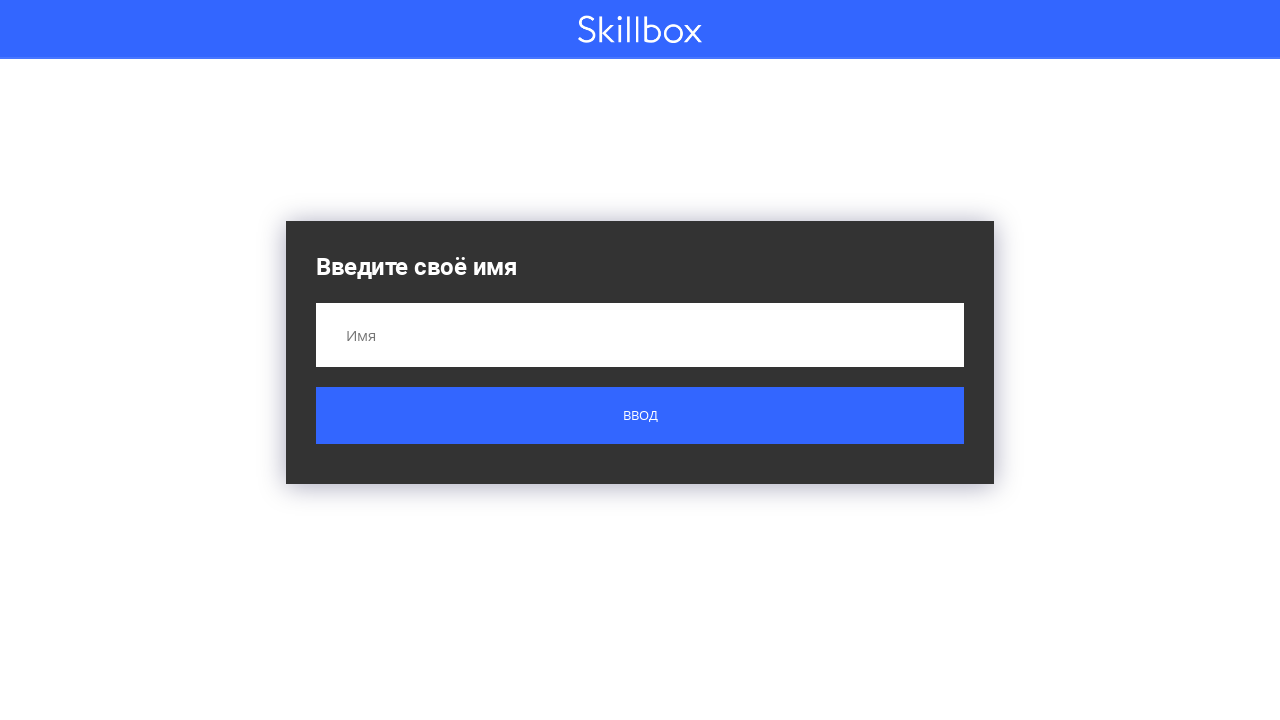

Filled name input field with 'Вася' on input[name='name']
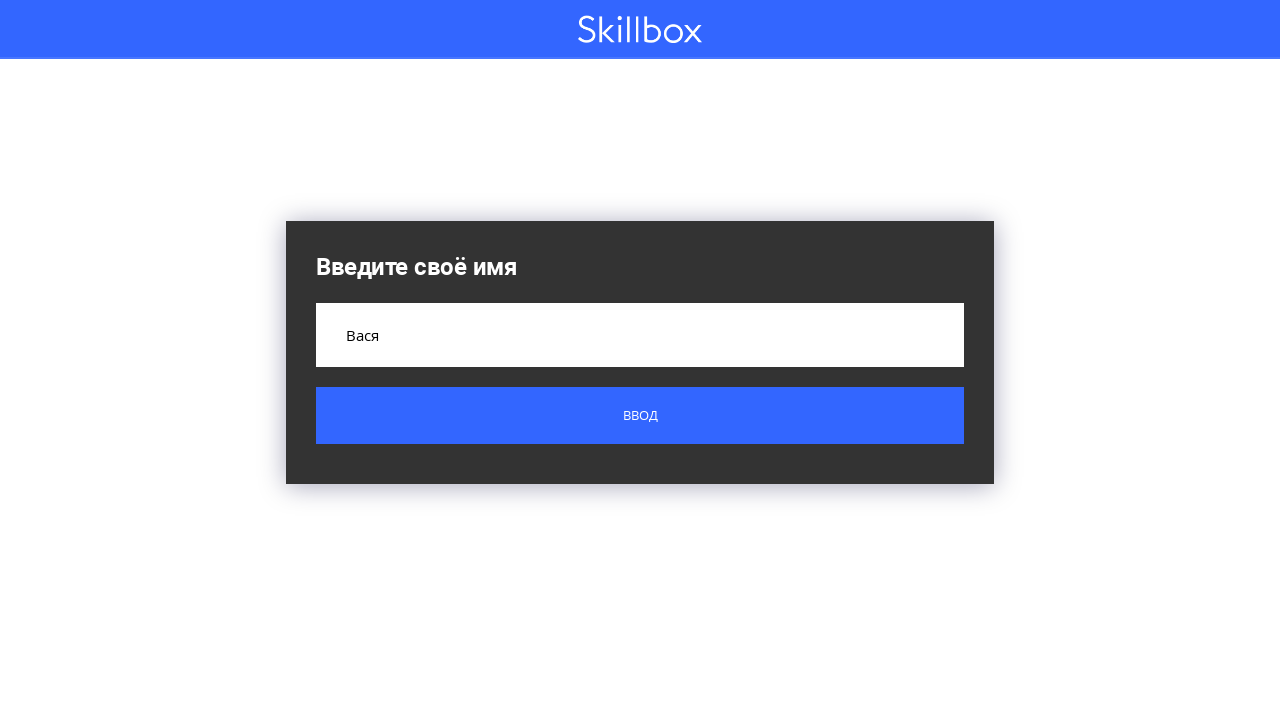

Clicked submit button at (640, 416) on .button
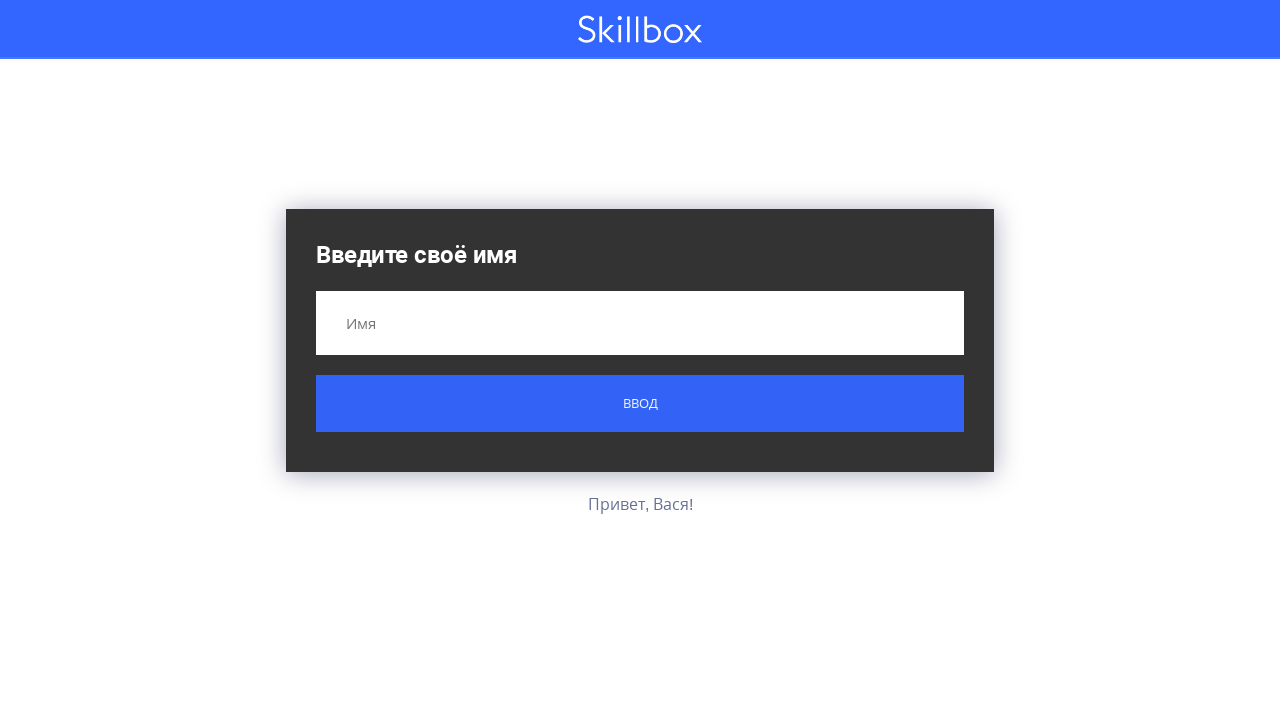

Greeting message displayed successfully
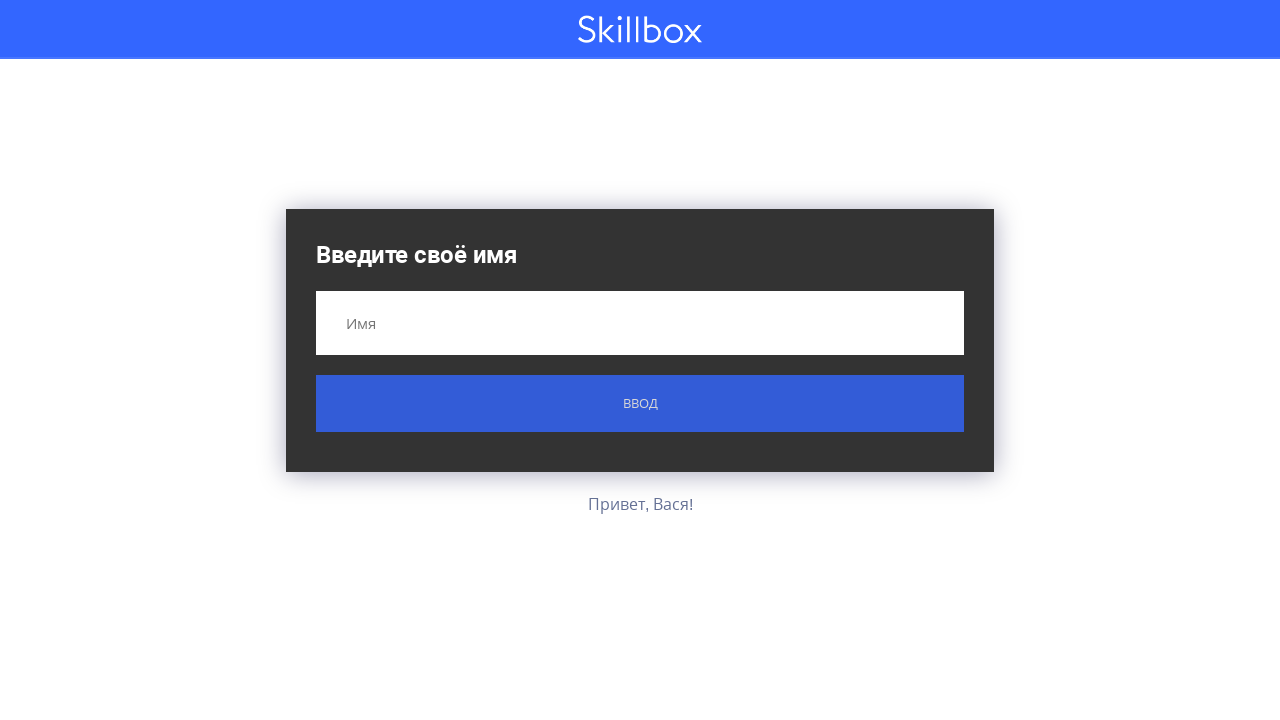

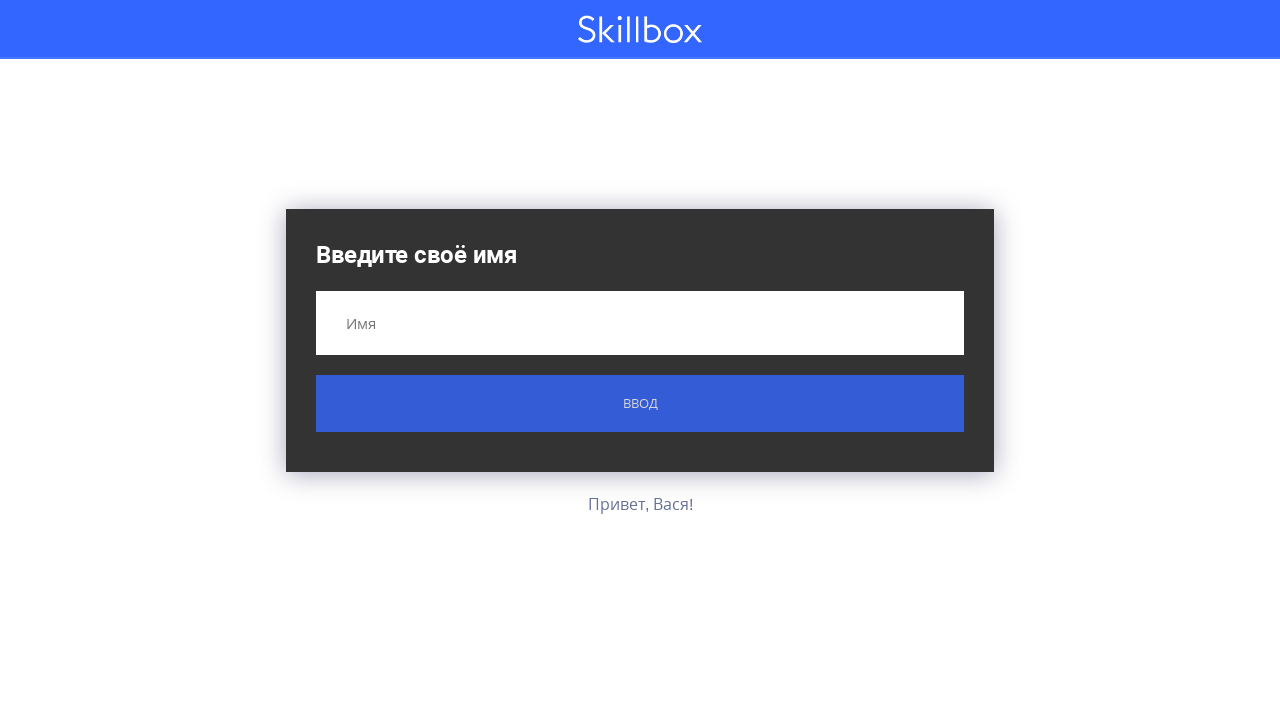